Tests navigation to the Click page by clicking on a link and verifying the page heading

Starting URL: http://uitestingplayground.com/

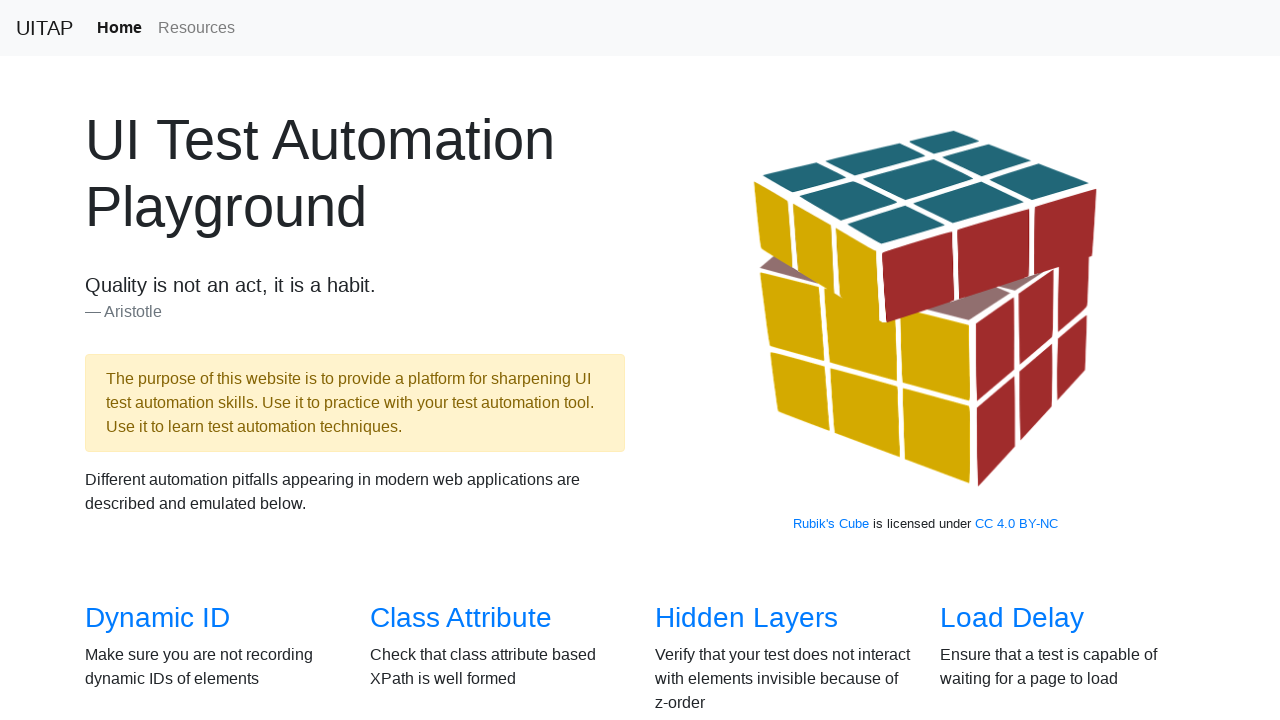

Clicked on the Click link to navigate to Click page at (685, 360) on h3 a[href='/click']
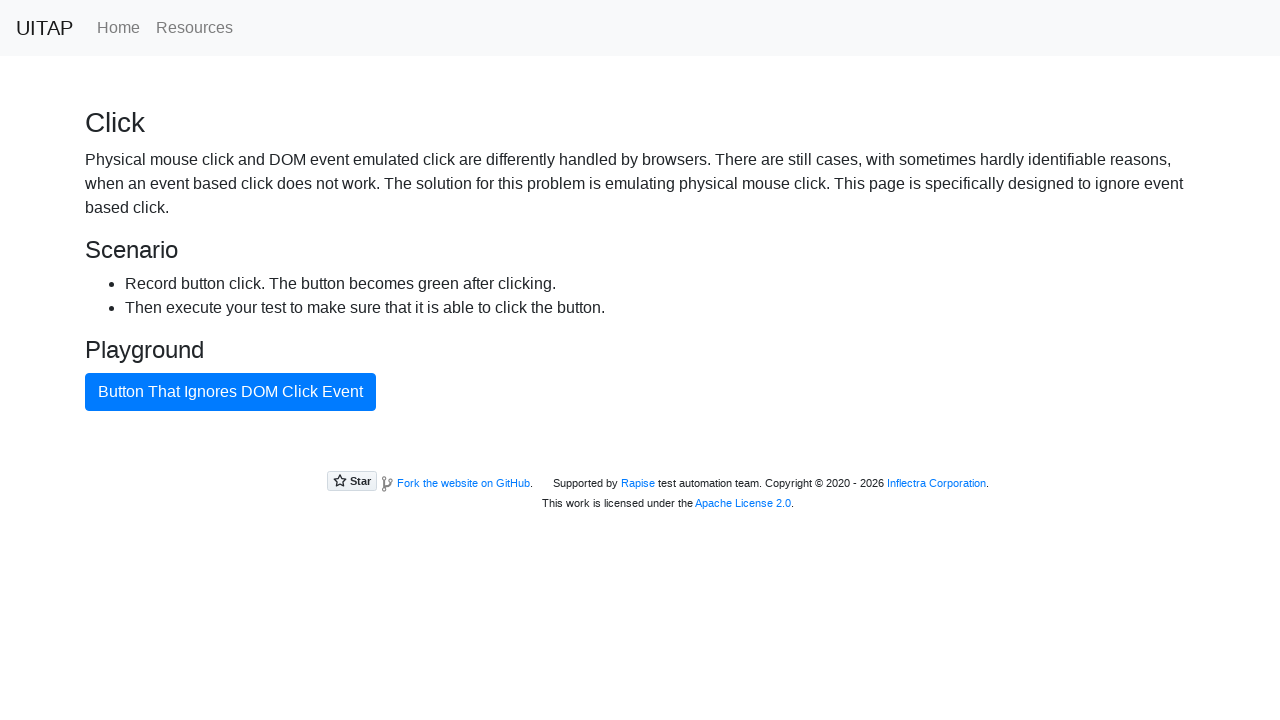

Located the h3 heading element
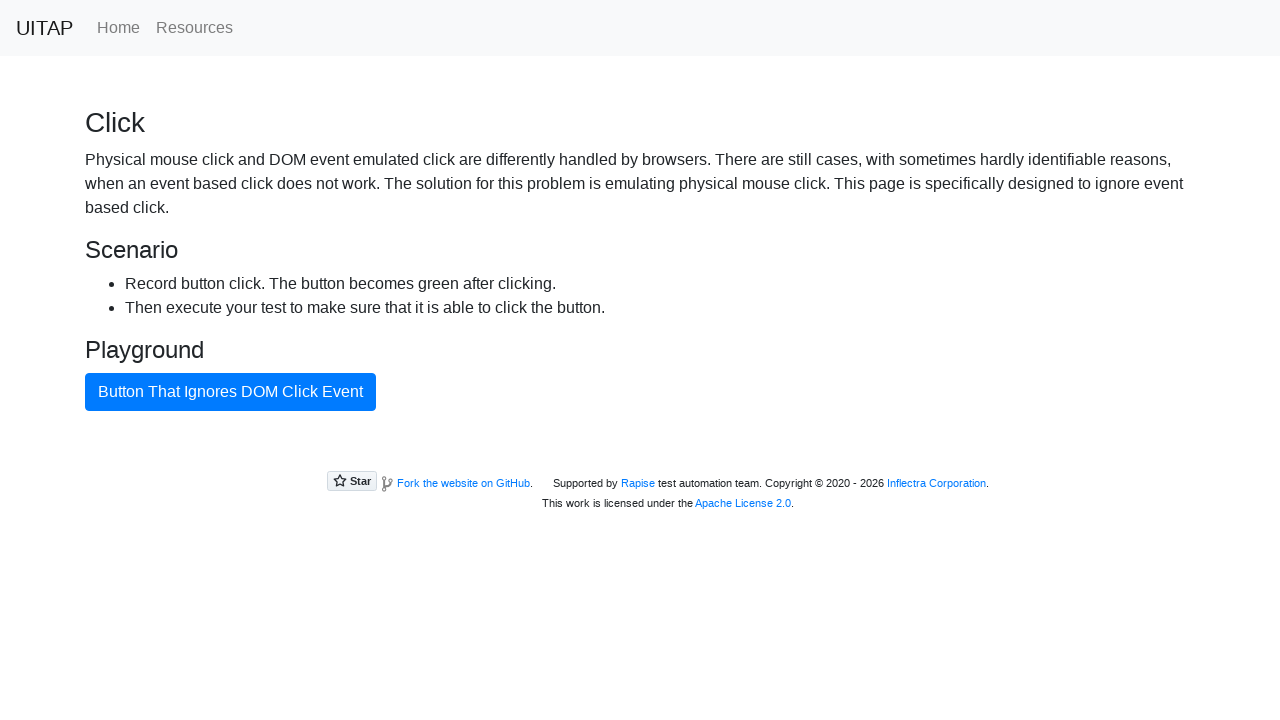

Verified that the page heading text is 'Click'
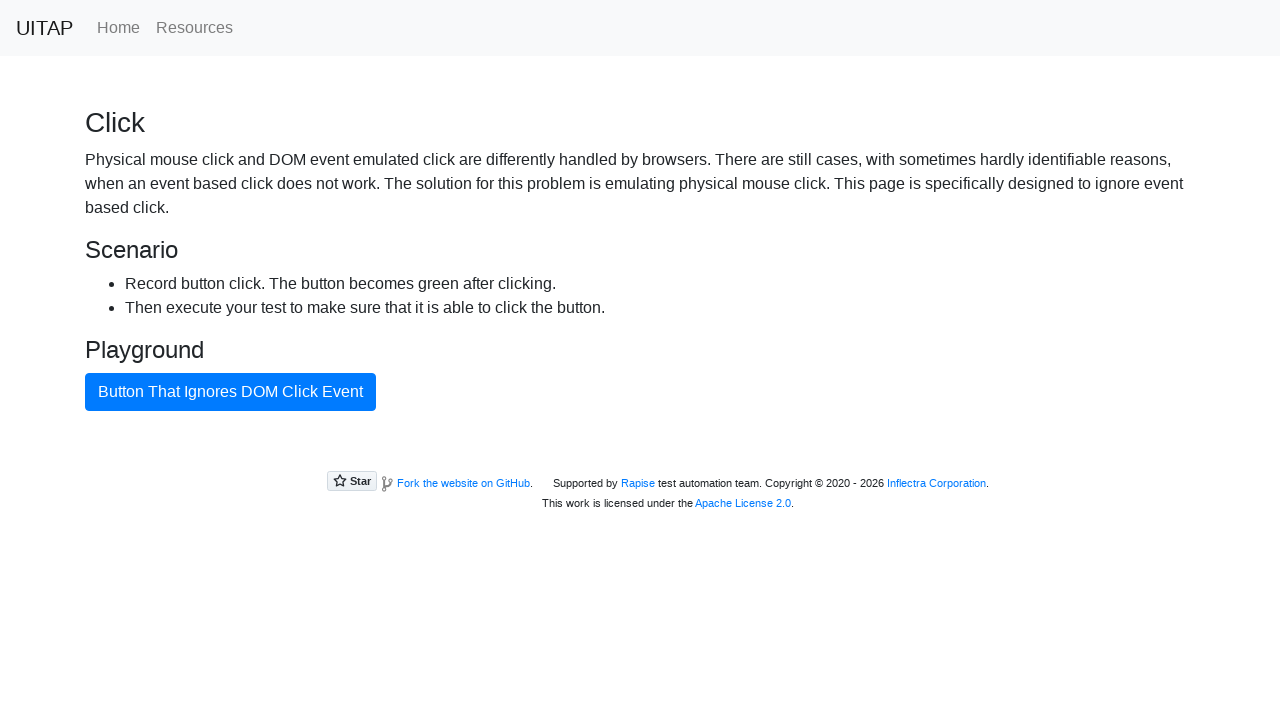

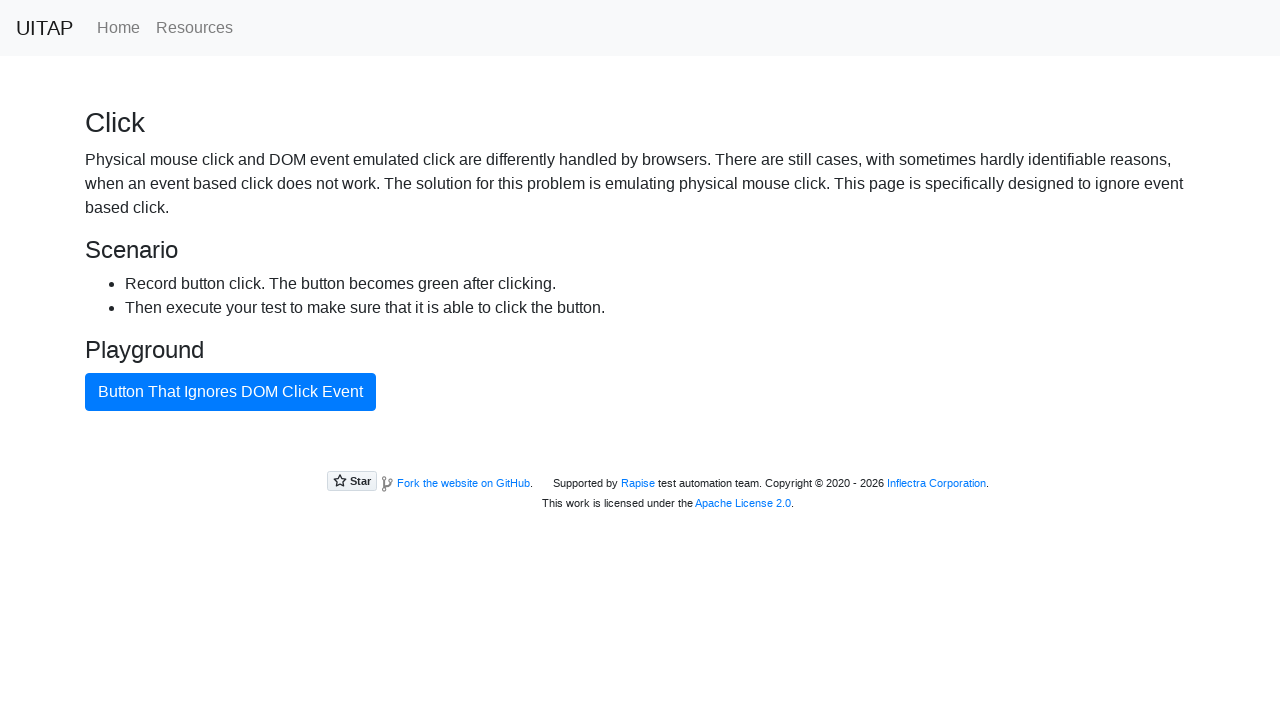